Tests that clicking the Severity filter button opens a dropdown menu with visible options

Starting URL: https://s4e.io/free-security-tools

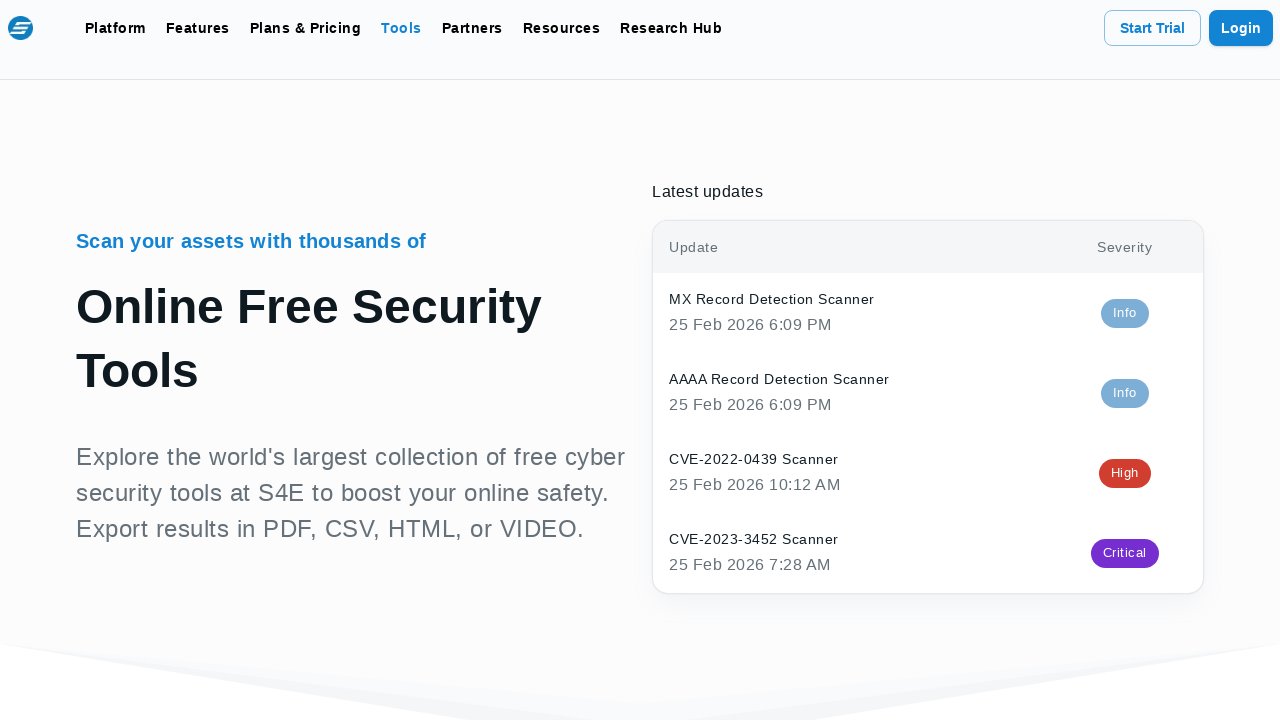

Clicked Severity filter button at (578, 361) on button:has-text("Severity")
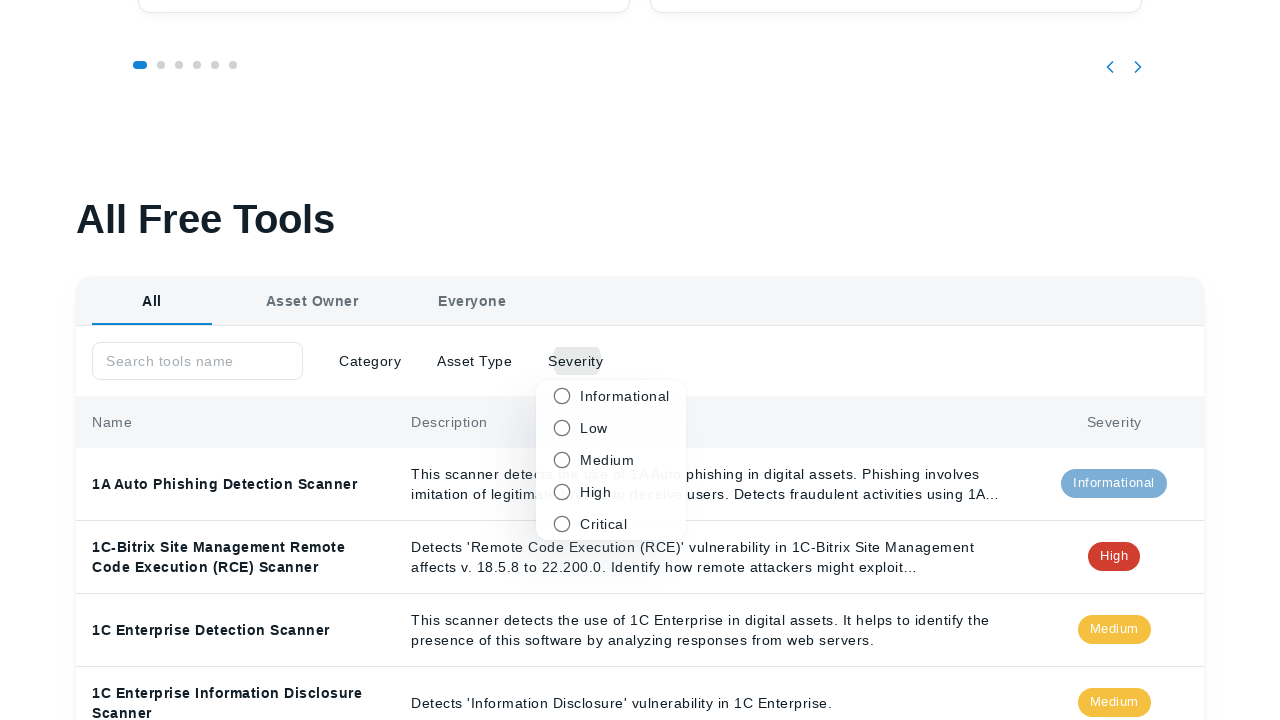

Dropdown menu appeared with filter options visible
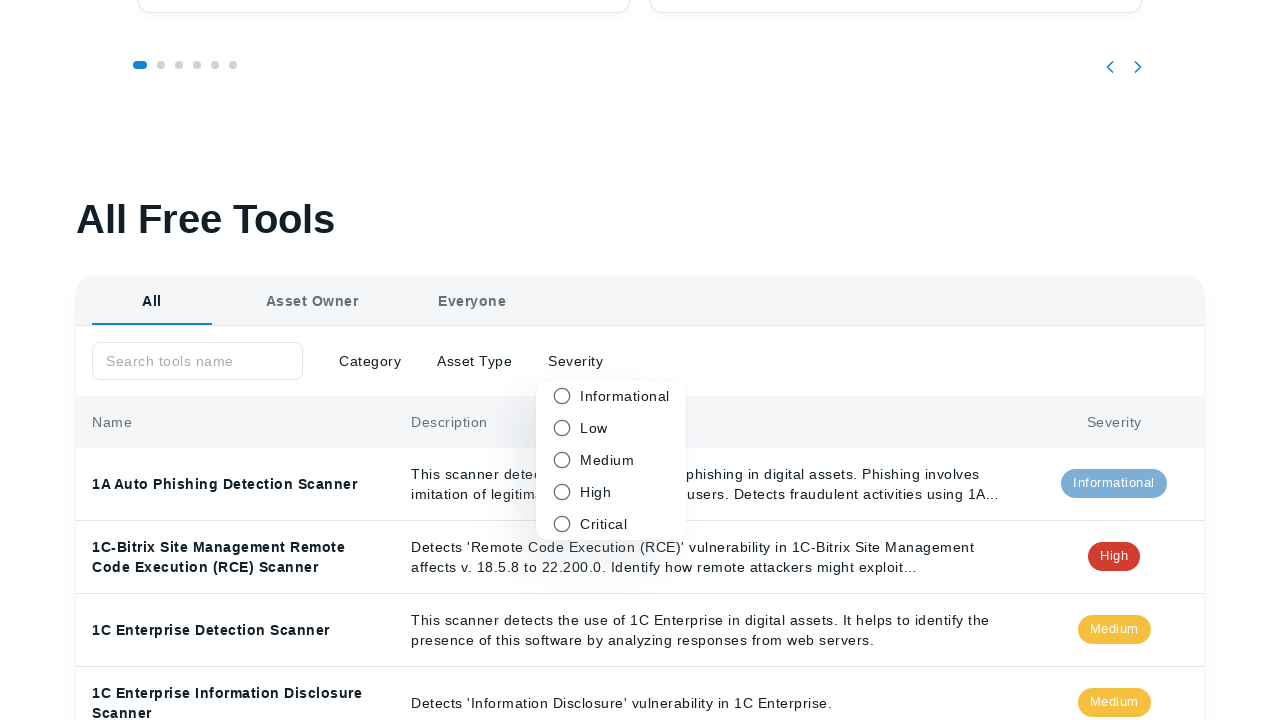

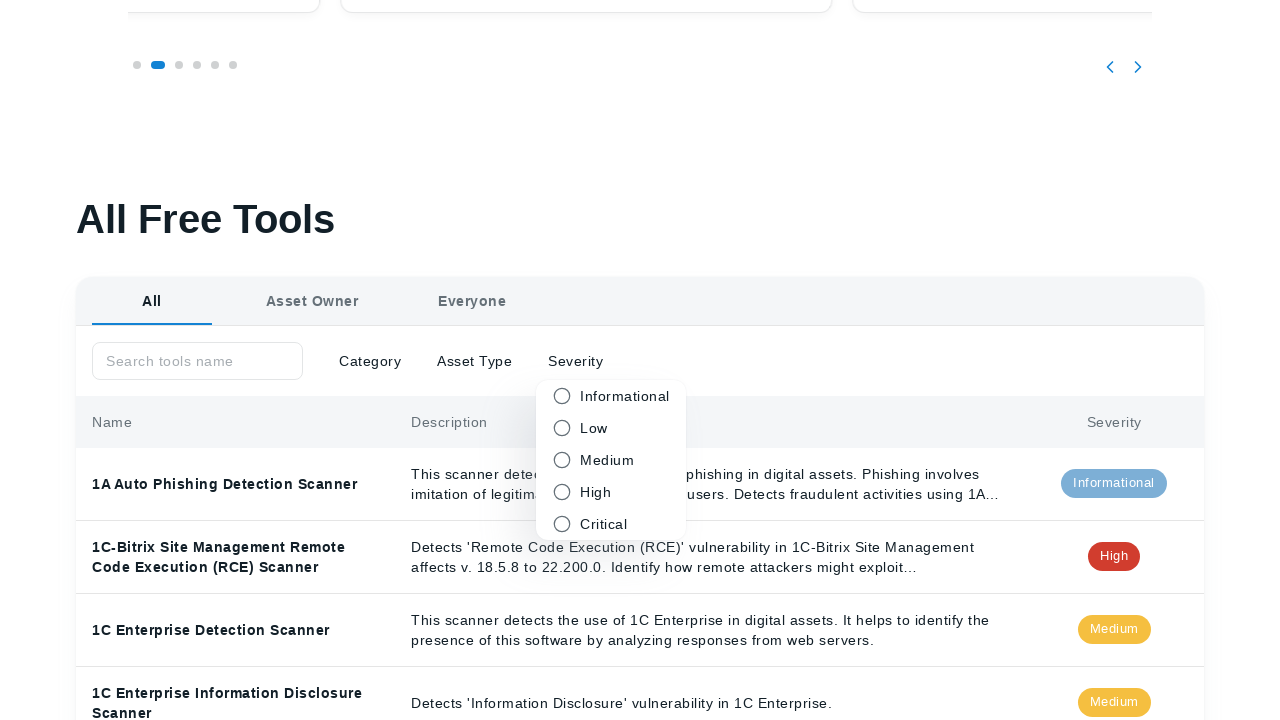